Tests clicking a button on a complicated page using a class name selector to locate the element

Starting URL: https://ultimateqa.com/complicated-page/

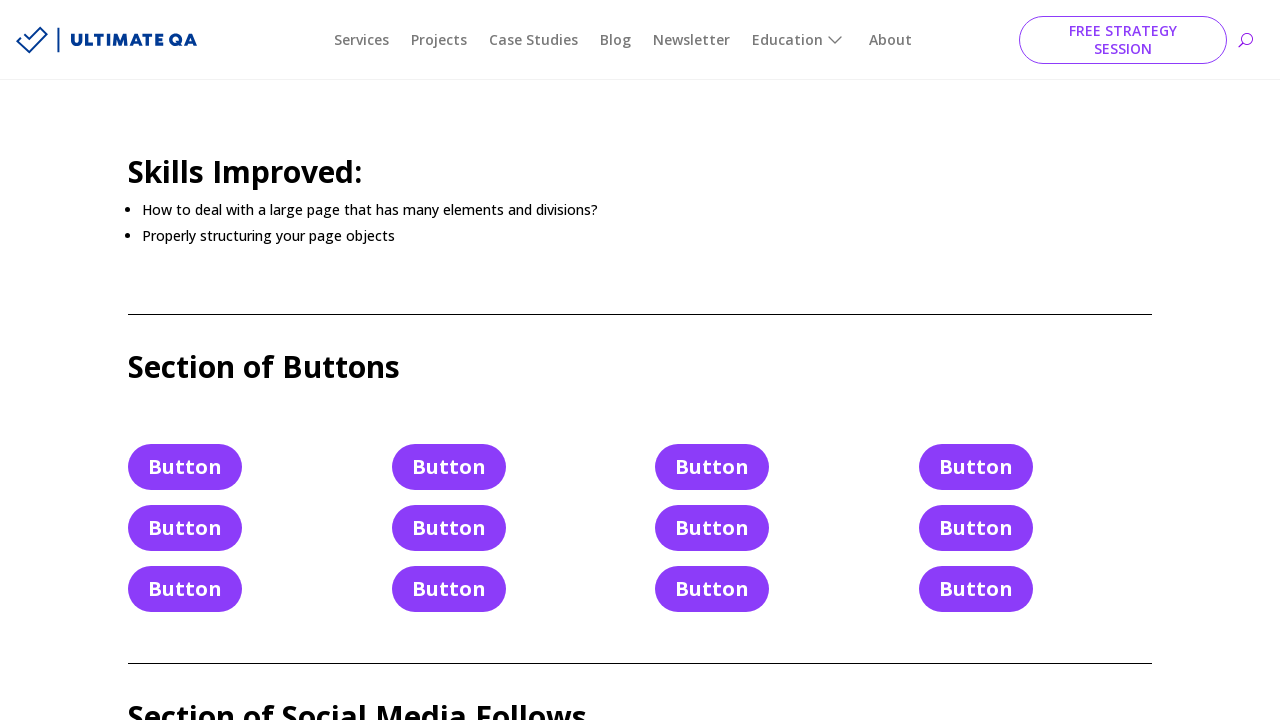

Navigated to complicated page
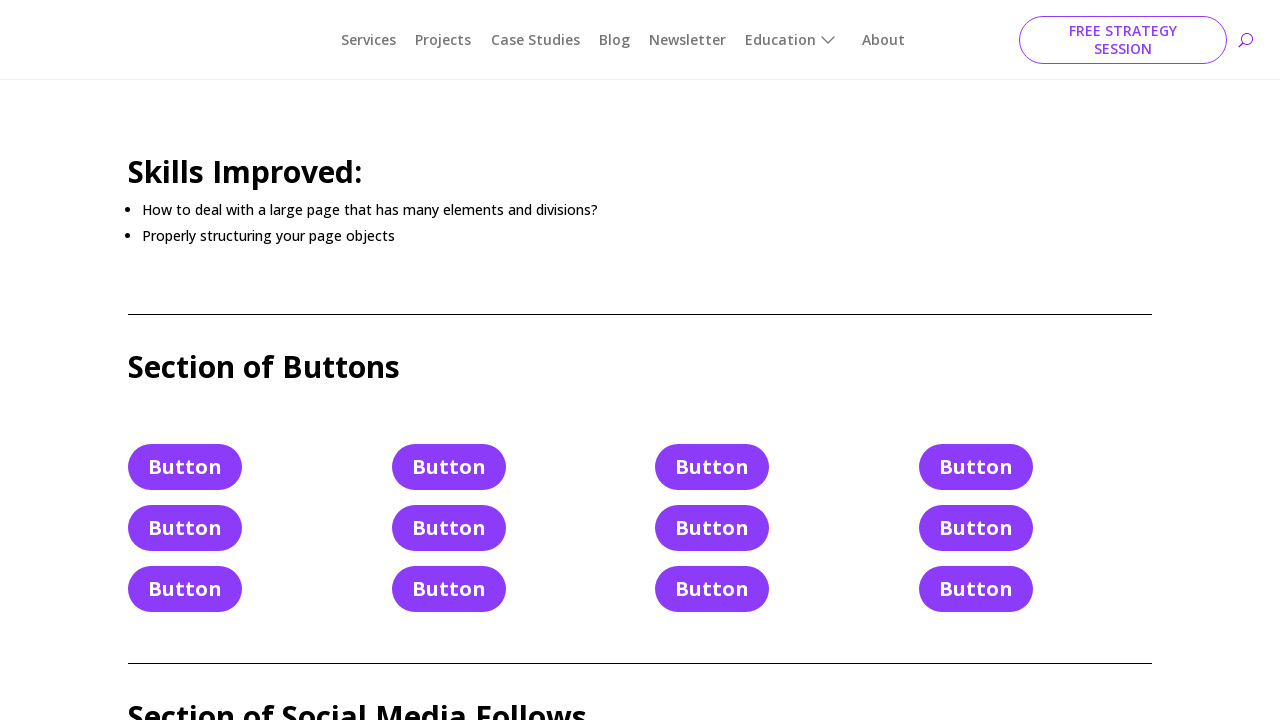

Clicked button using class name selector (.et_pb_button.et_pb_button_4.et_pb_bg_layout_light) at (449, 528) on .et_pb_button.et_pb_button_4.et_pb_bg_layout_light
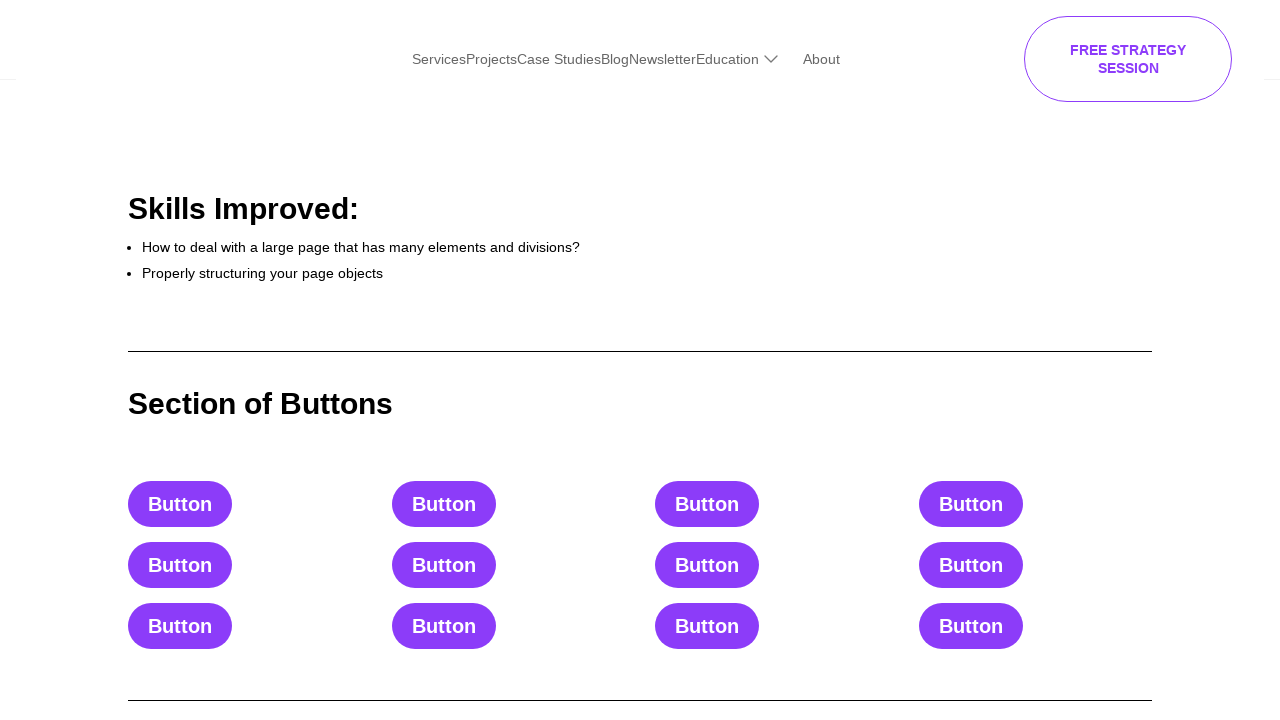

Page reached network idle state after button click
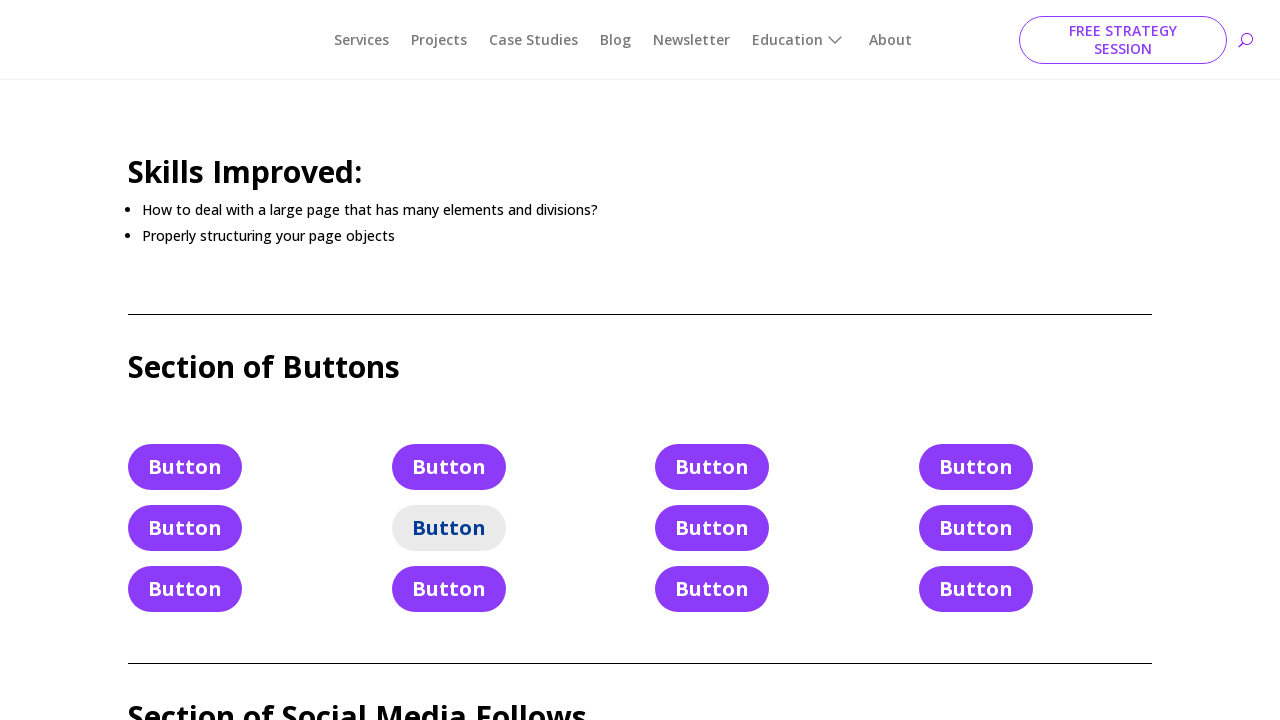

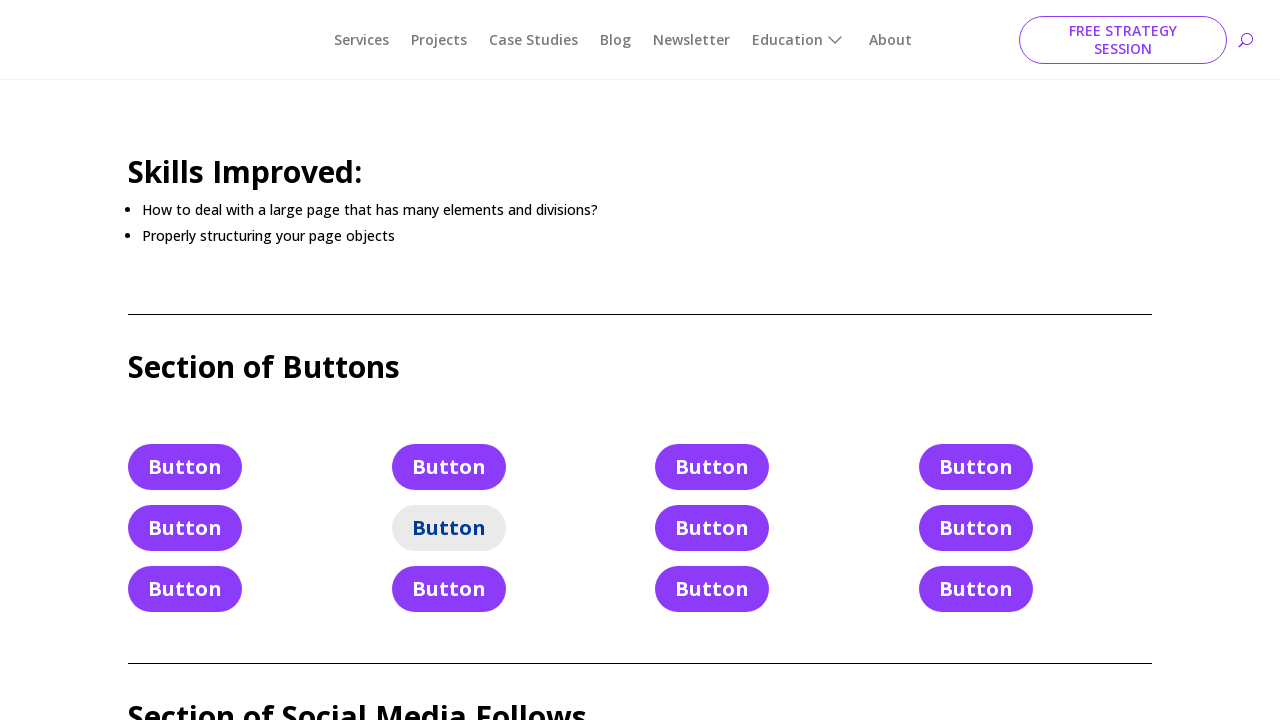